Tests radio button functionality by clicking the Yes and Impressive radio buttons and verifying their selected states.

Starting URL: https://demoqa.com/radio-button

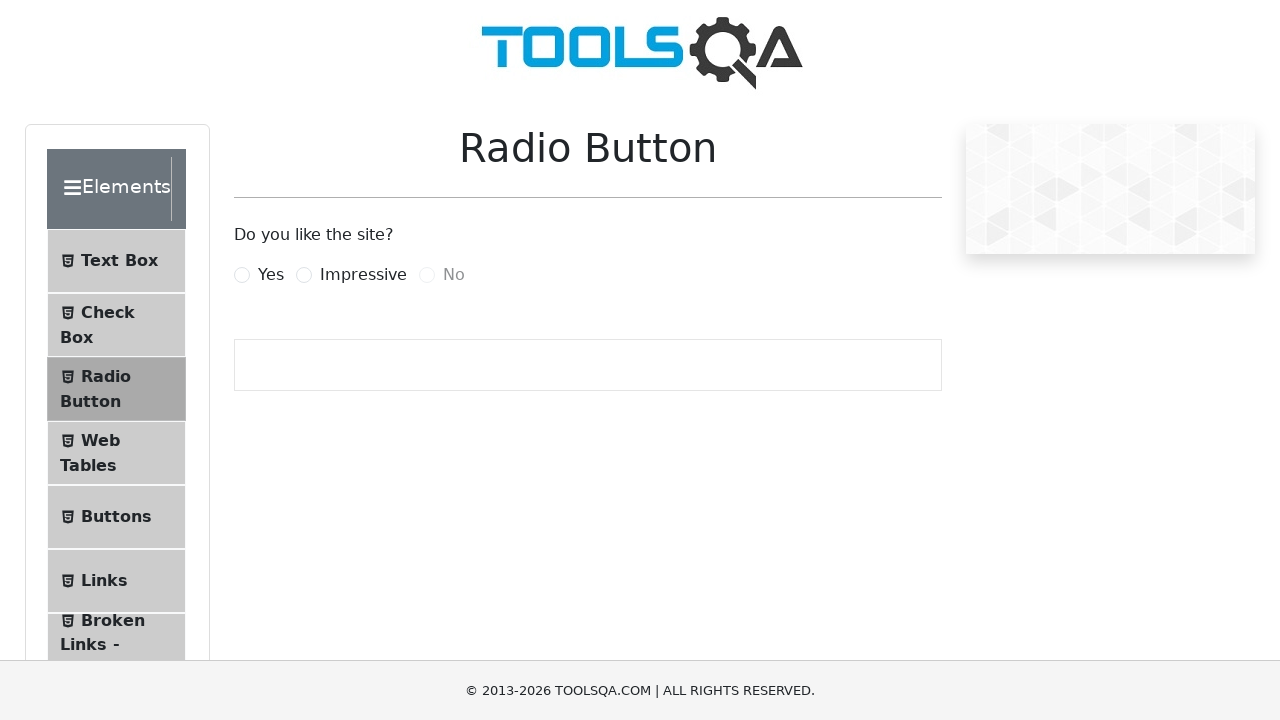

Clicked Yes radio button at (271, 275) on label[for='yesRadio']
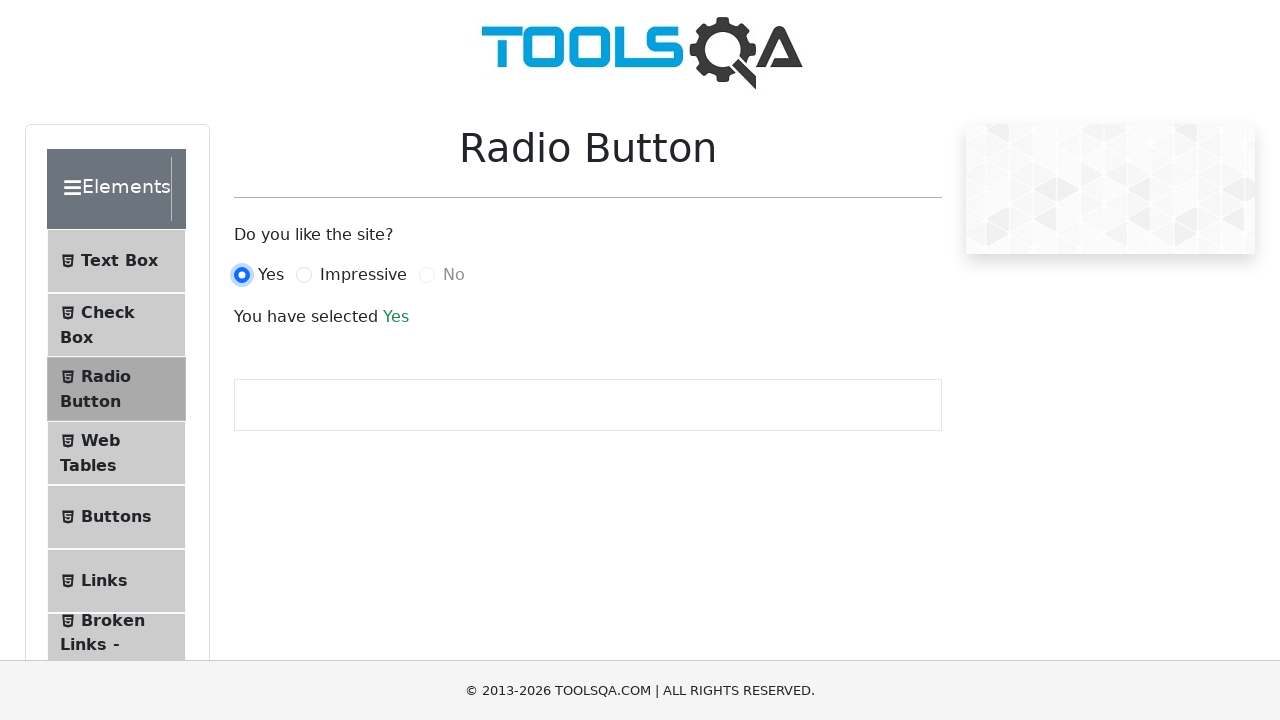

Verified Yes radio button is selected
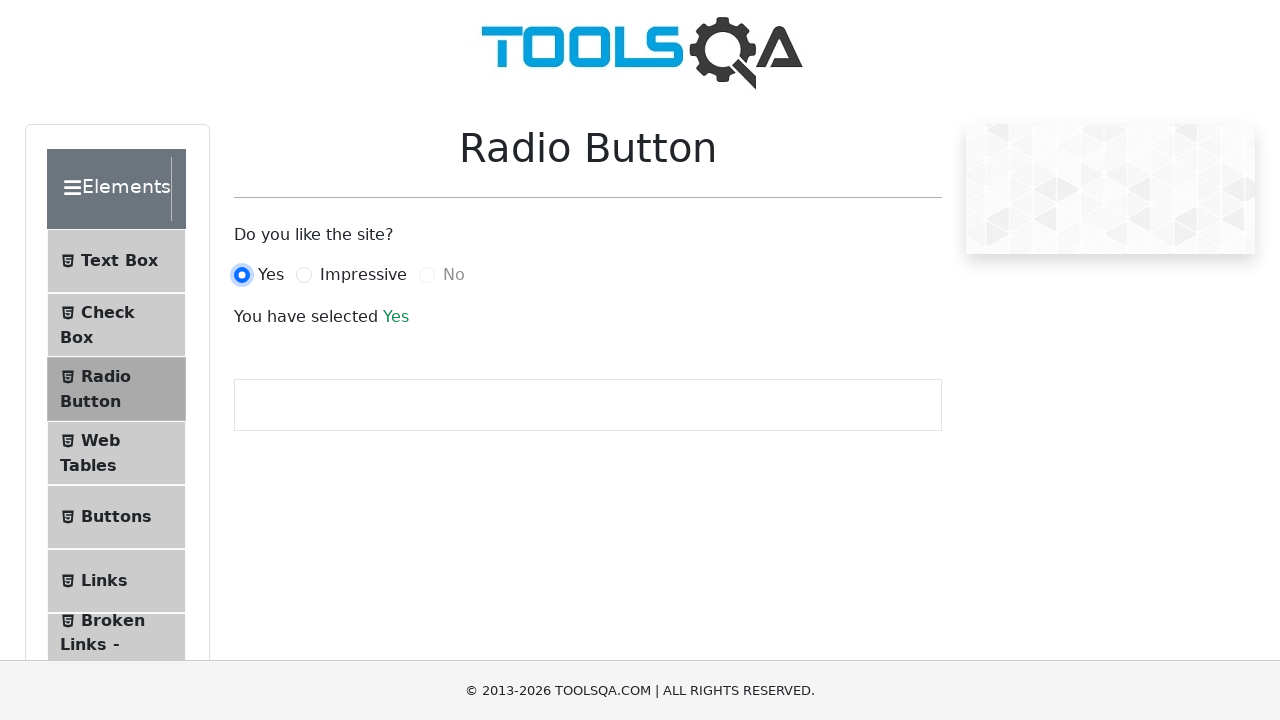

Clicked Impressive radio button at (363, 275) on label[for='impressiveRadio']
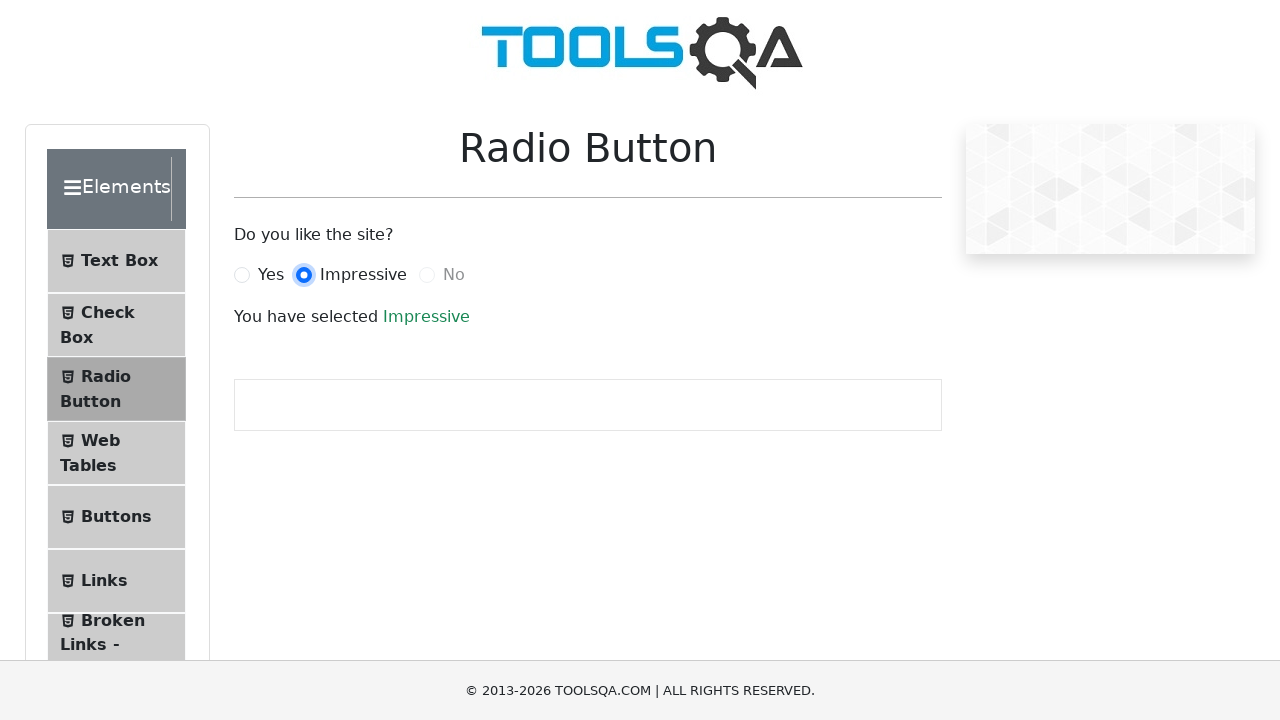

Verified Impressive radio button is selected
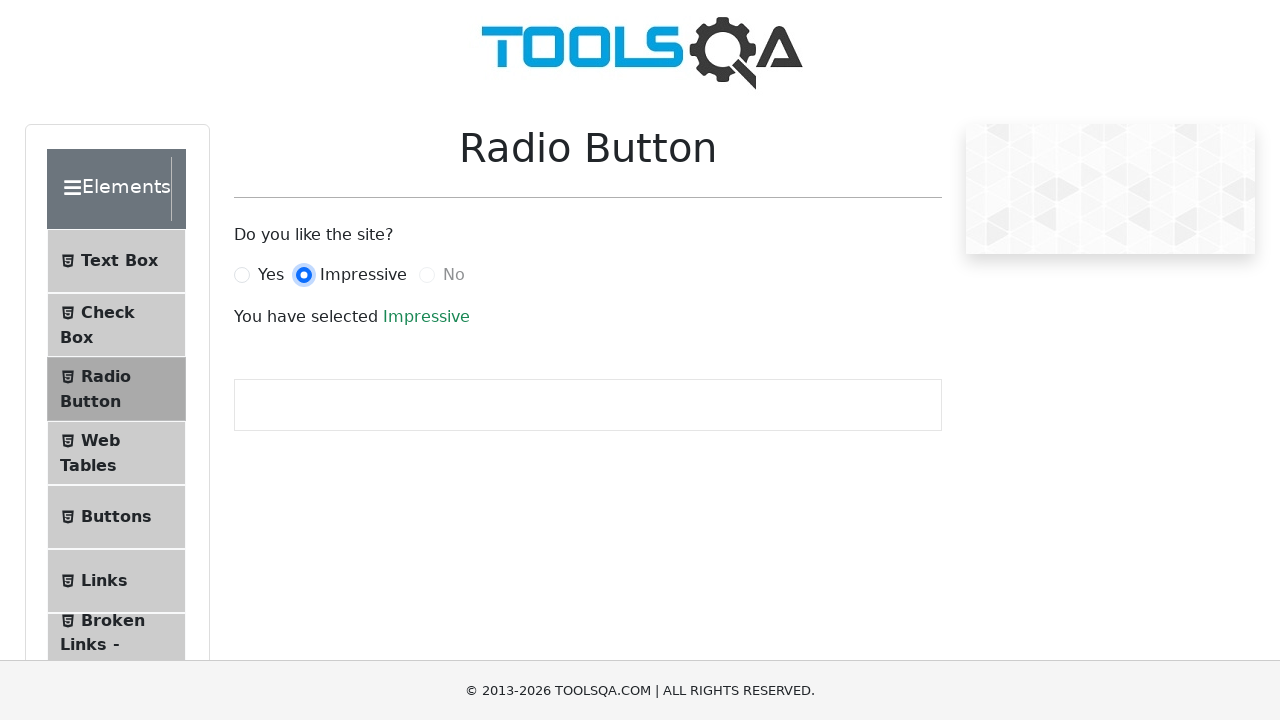

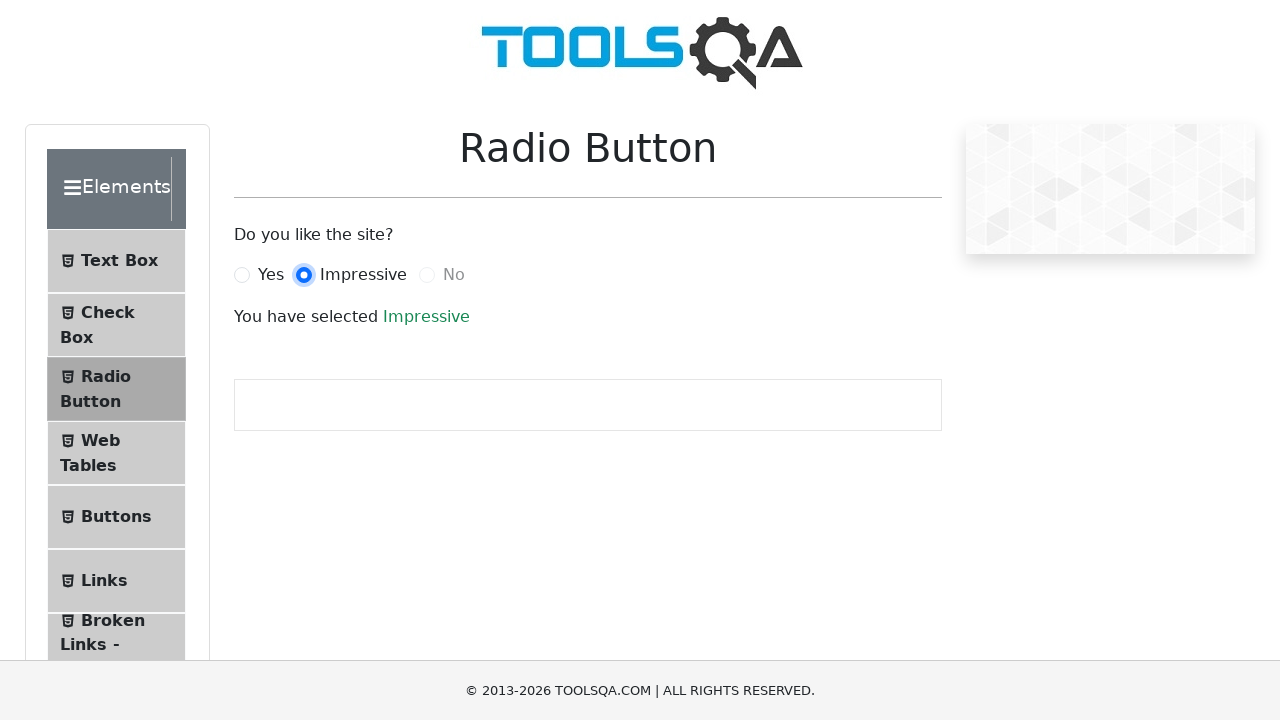